Navigates to a practice automation page, scrolls to a table element, and verifies the table structure by checking rows and columns

Starting URL: https://rahulshettyacademy.com/AutomationPractice/

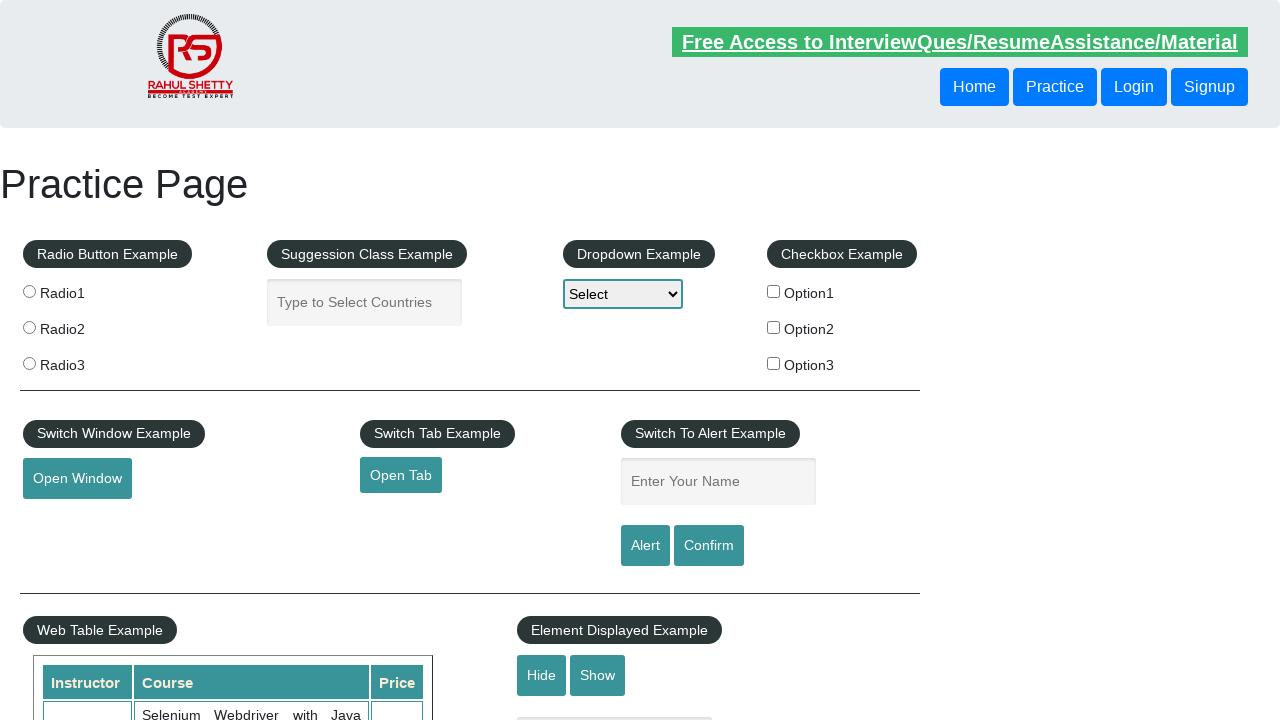

Located and scrolled table cell into view
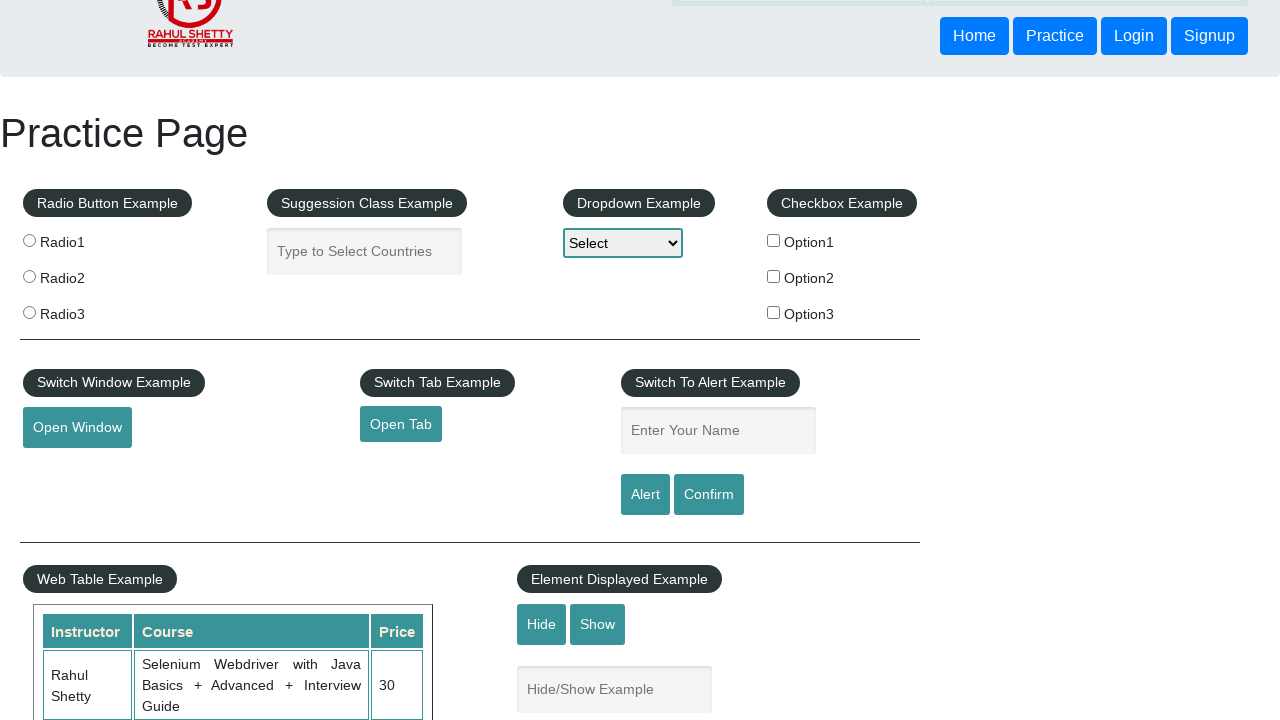

Verified that table rows exist in the product table
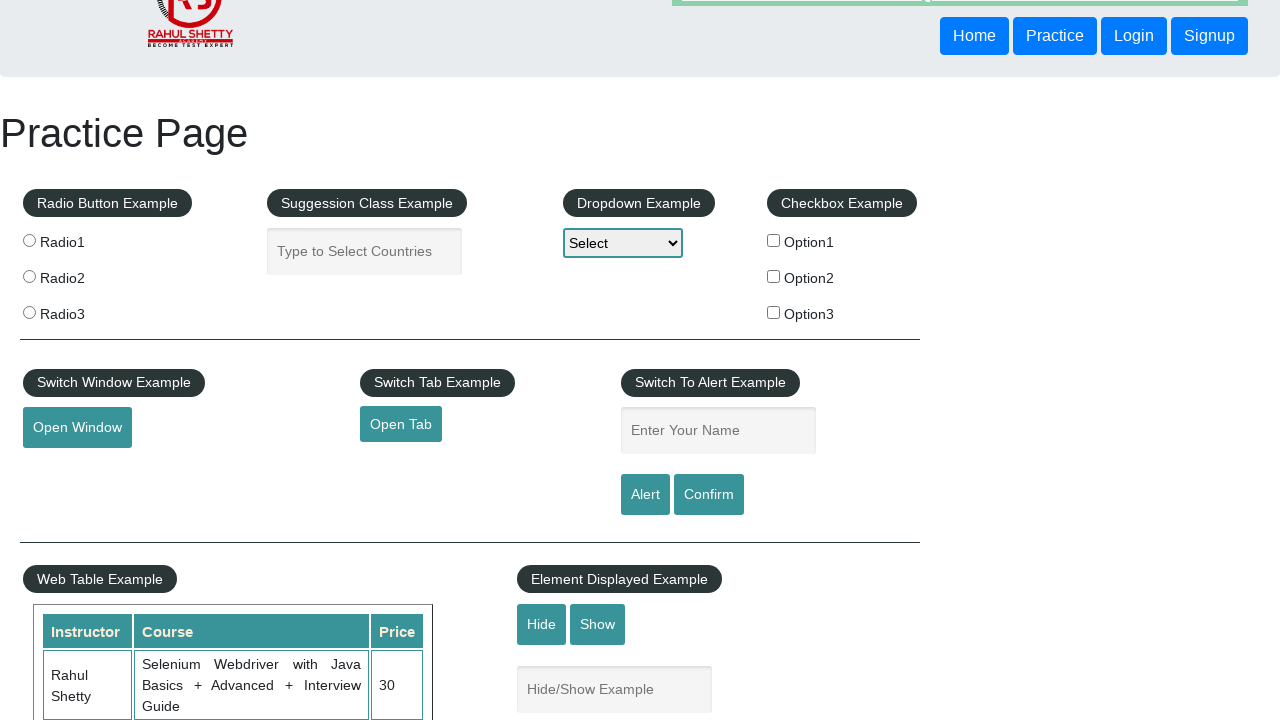

Verified that table header columns exist in the product table
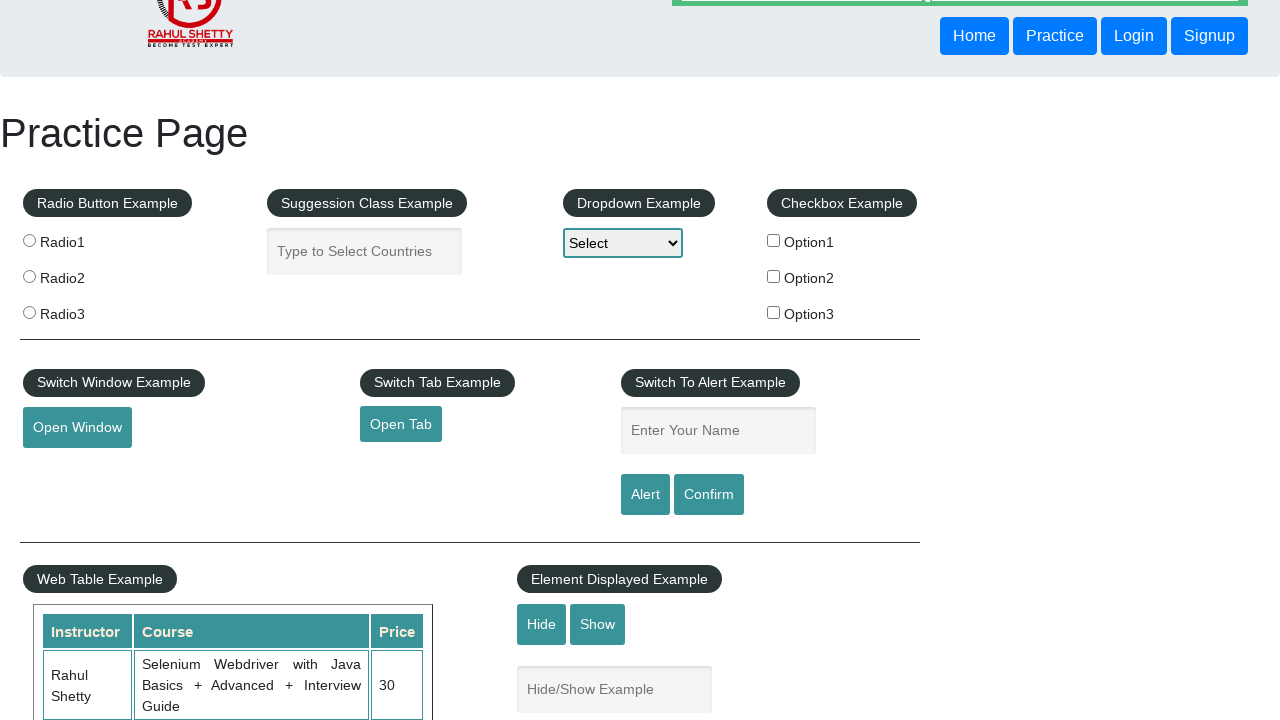

Verified that the third row exists in the product table
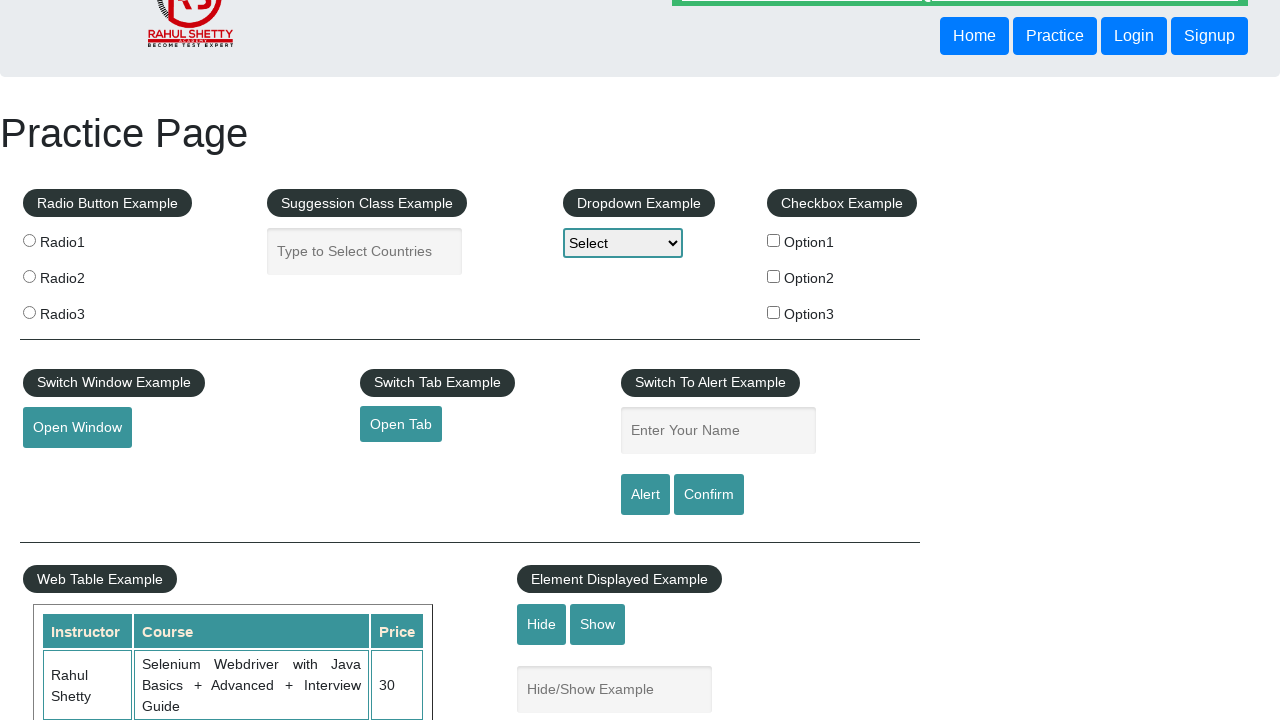

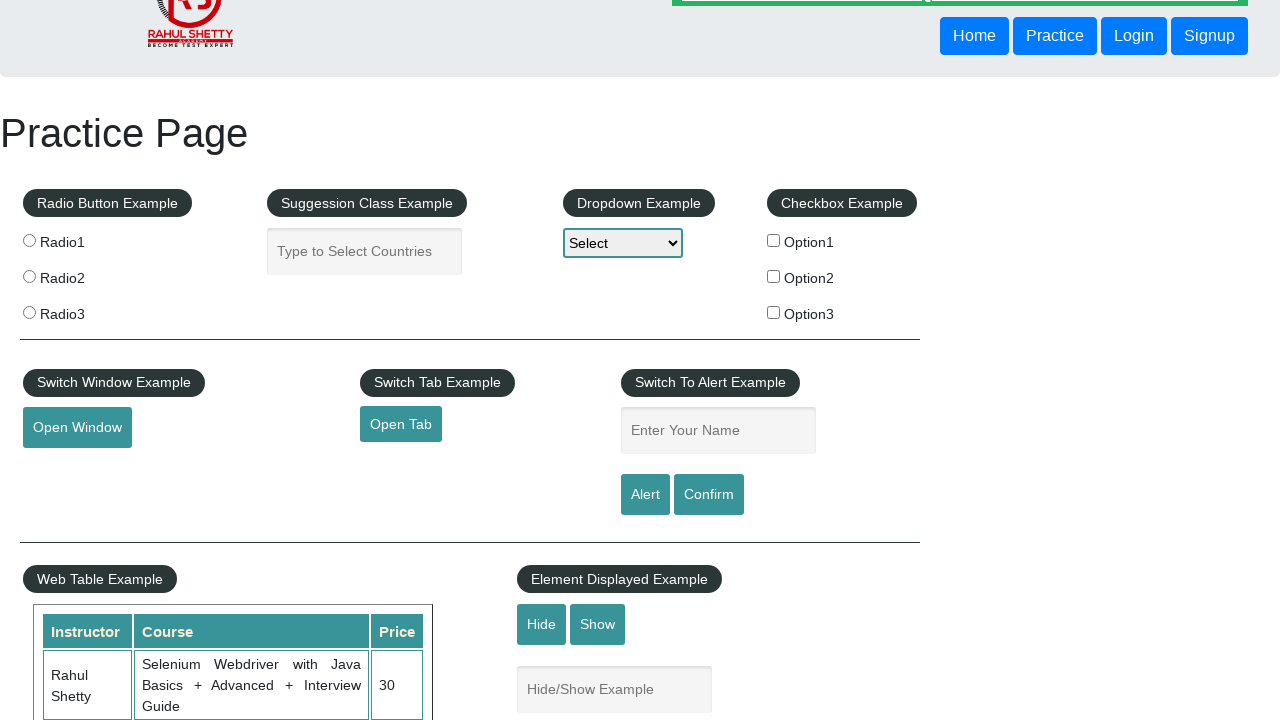